Navigates to a large page with many elements and locates a specific element by ID, then visually highlights it by changing its border style using JavaScript execution.

Starting URL: http://the-internet.herokuapp.com/large

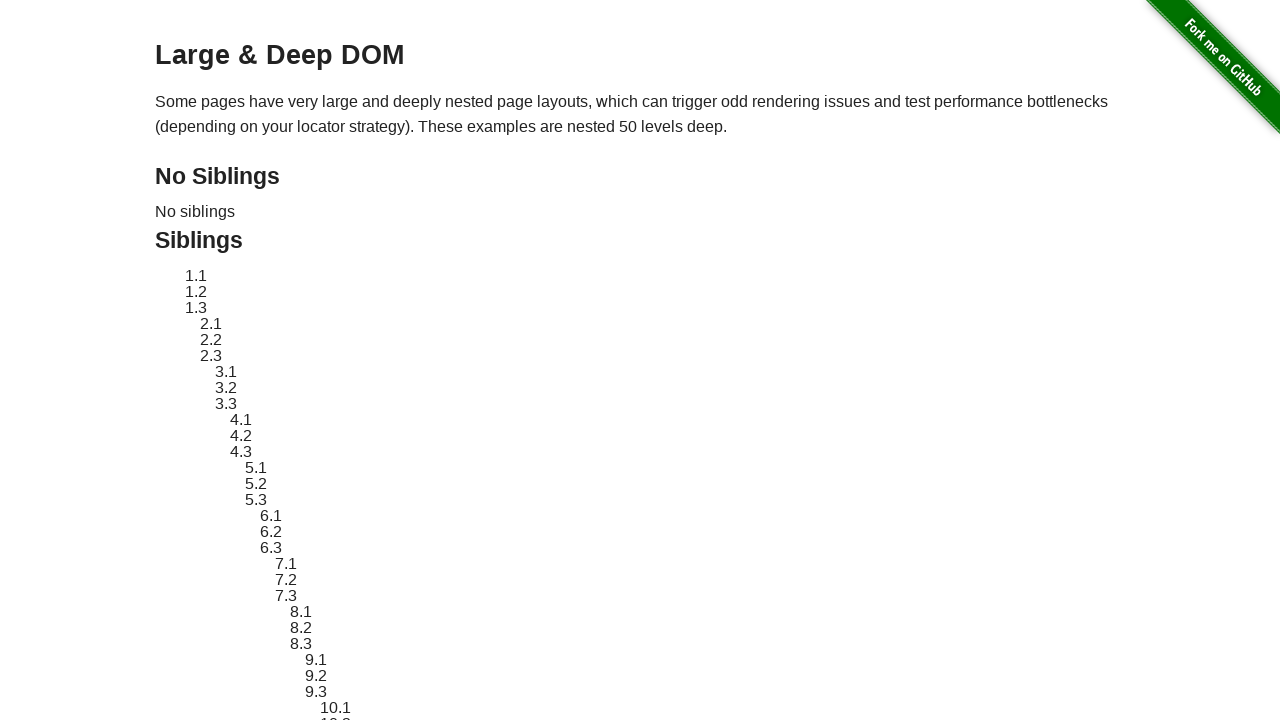

Navigated to large page with many elements
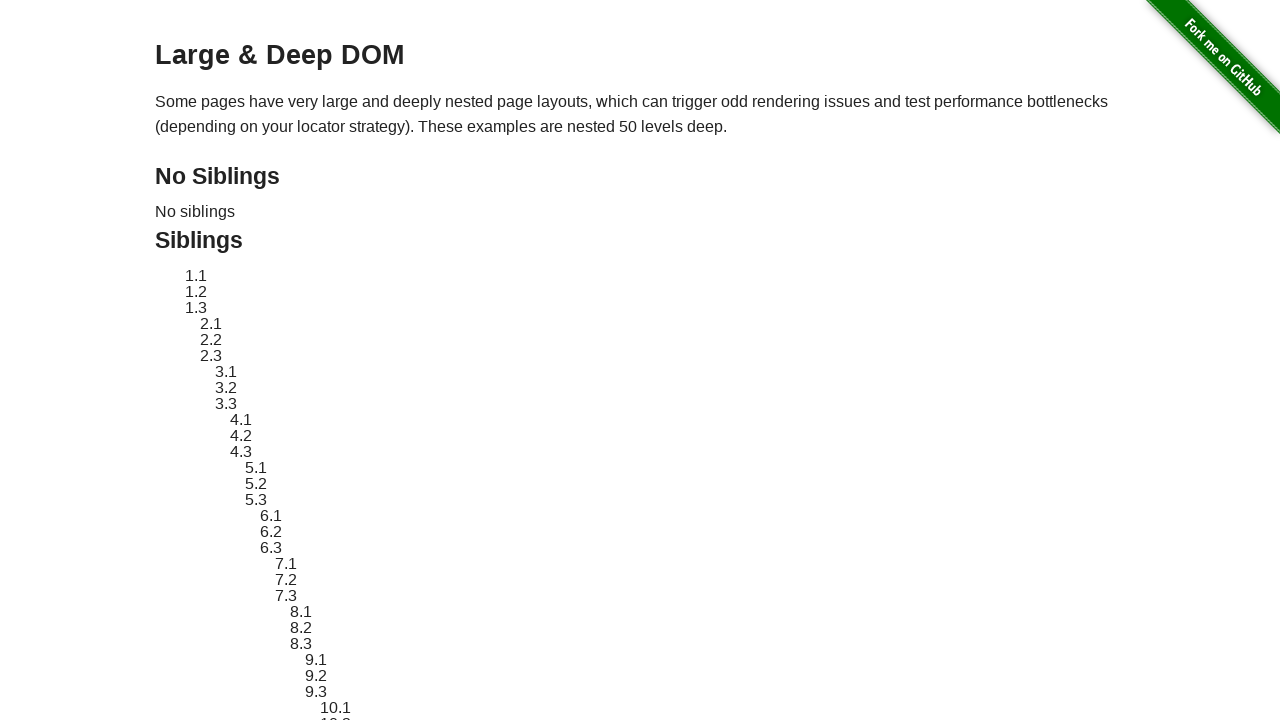

Located target element by ID #sibling-2.3
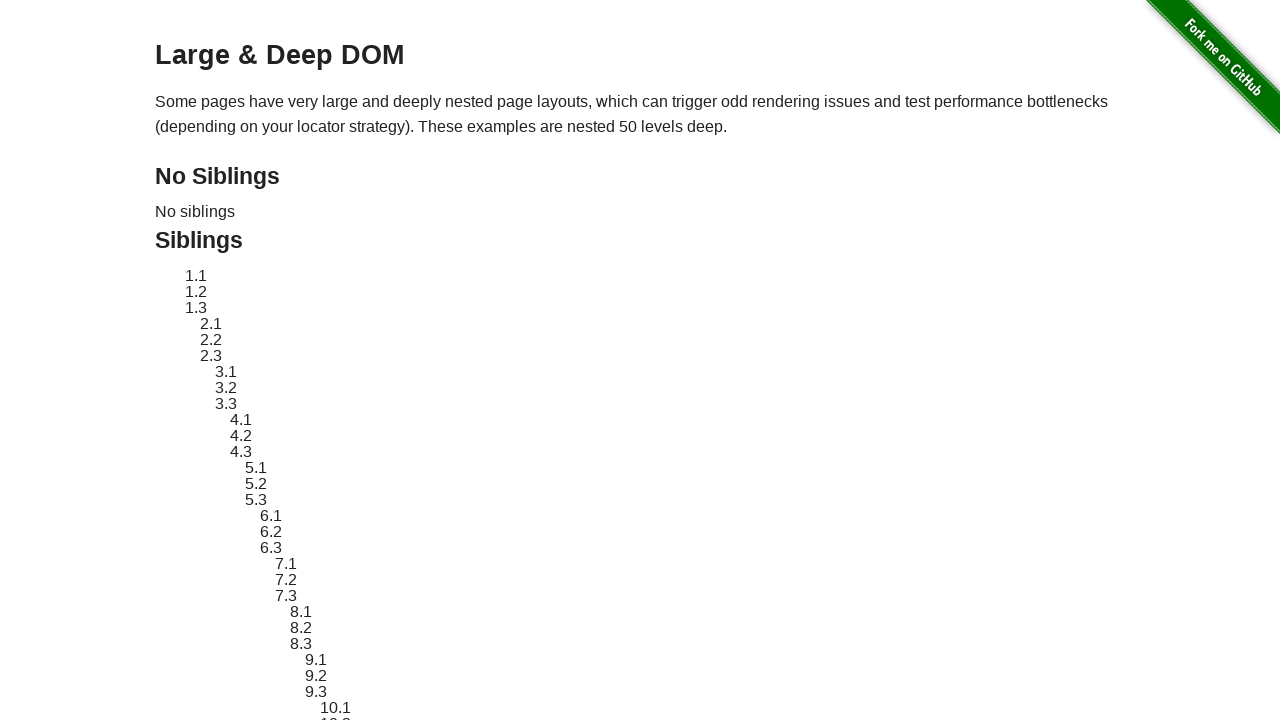

Target element is now visible
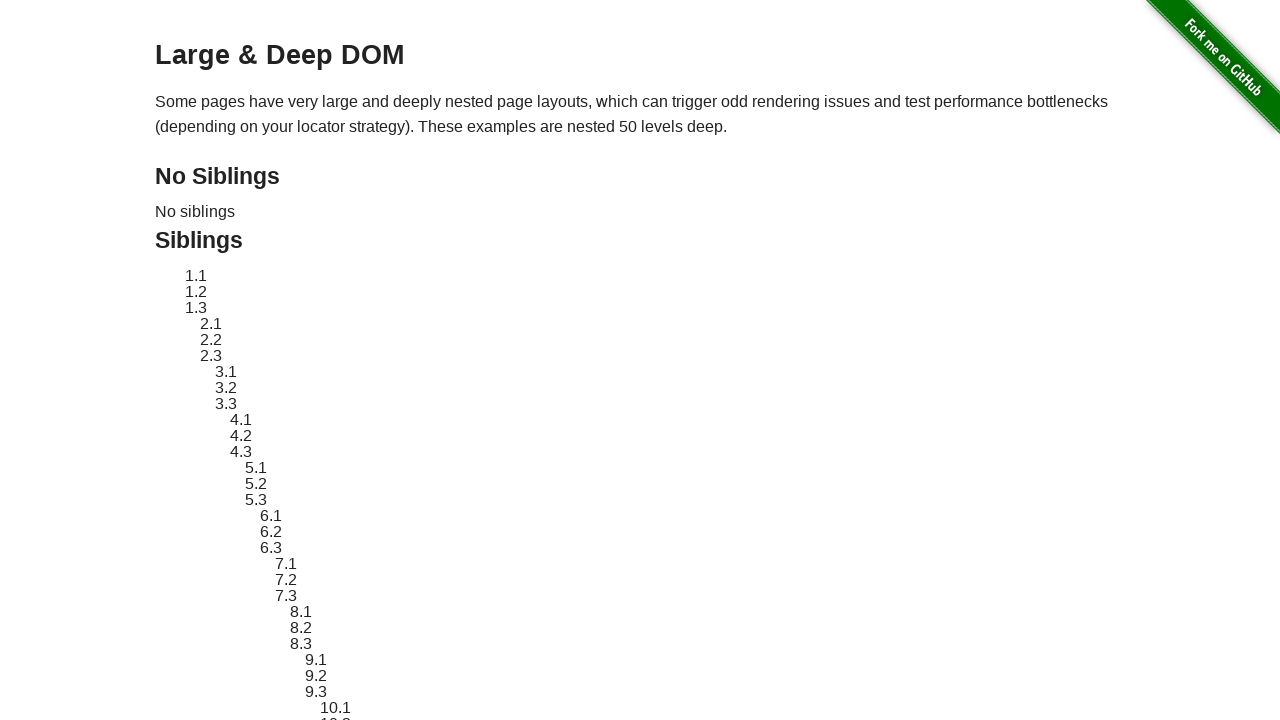

Retrieved original element style for later restoration
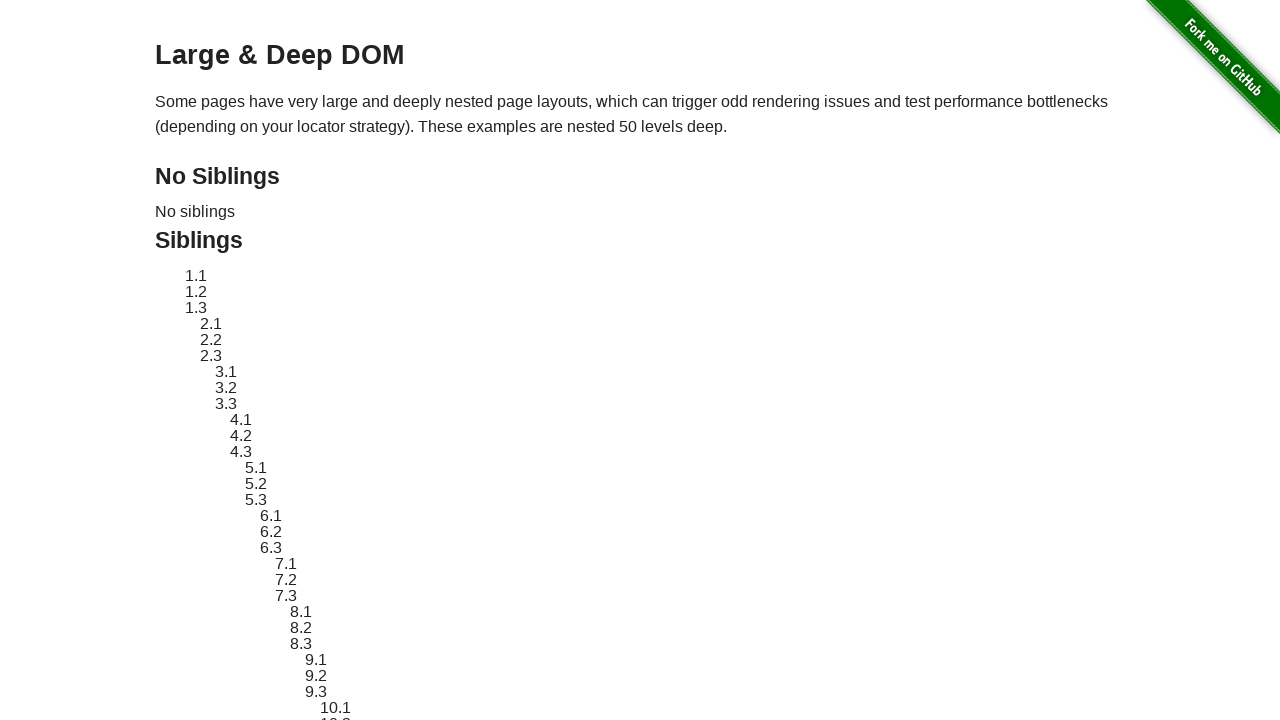

Applied red dashed border highlight to target element
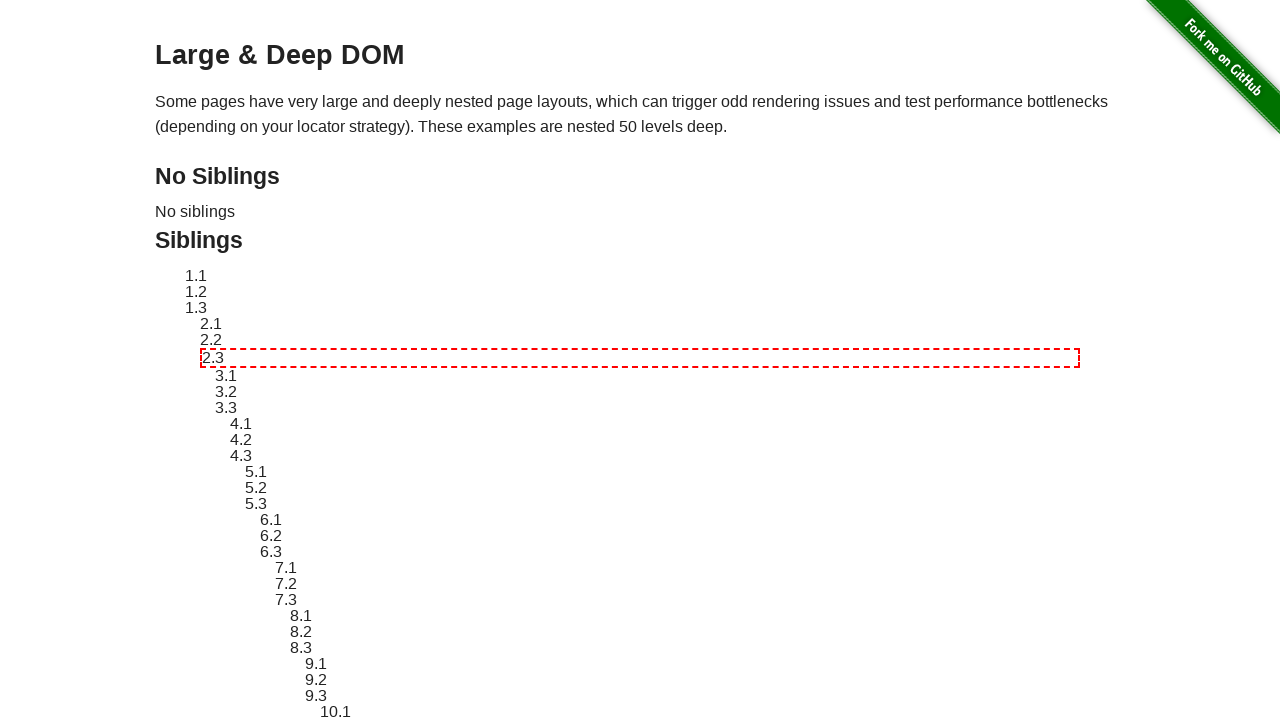

Waited 3 seconds to display the highlight effect
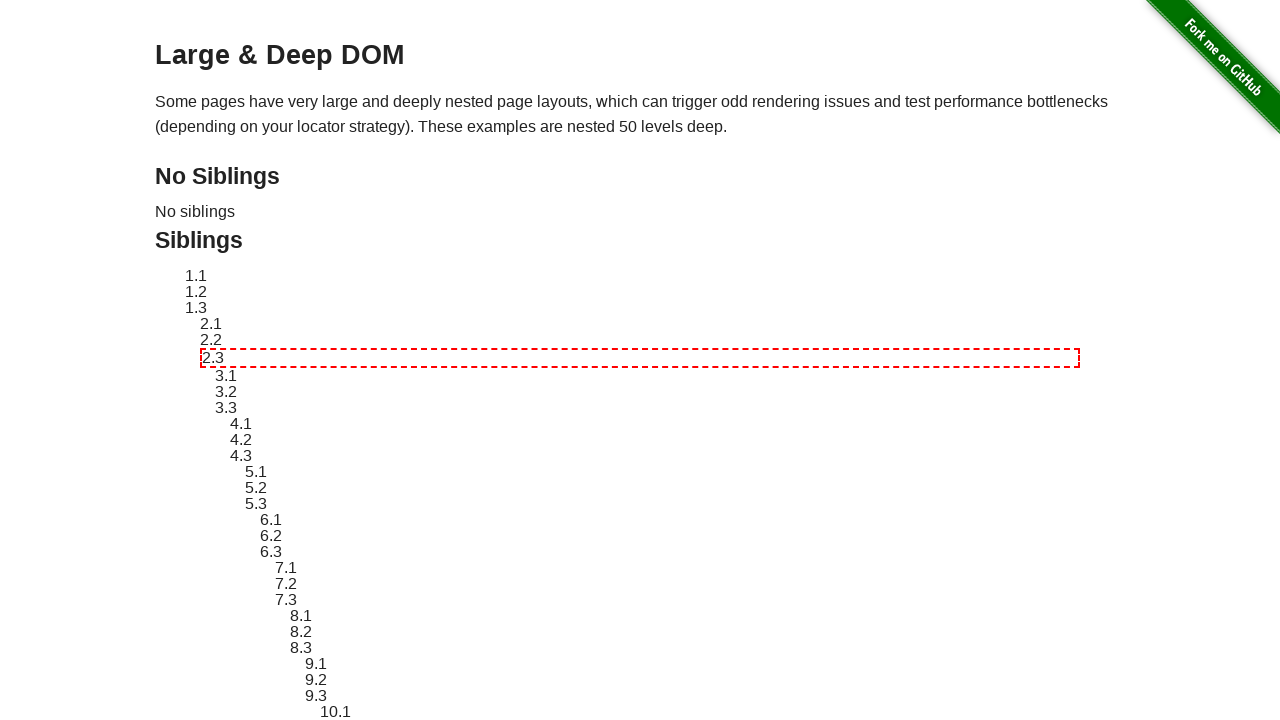

Reverted element styling back to original
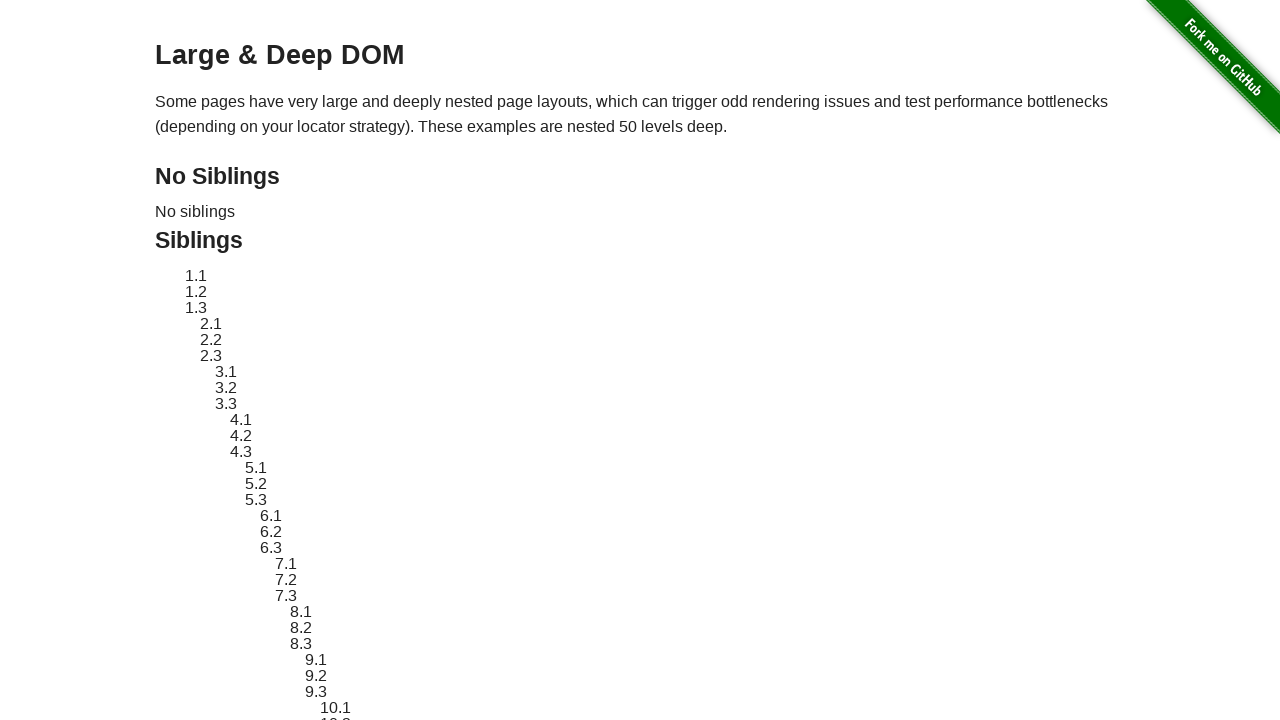

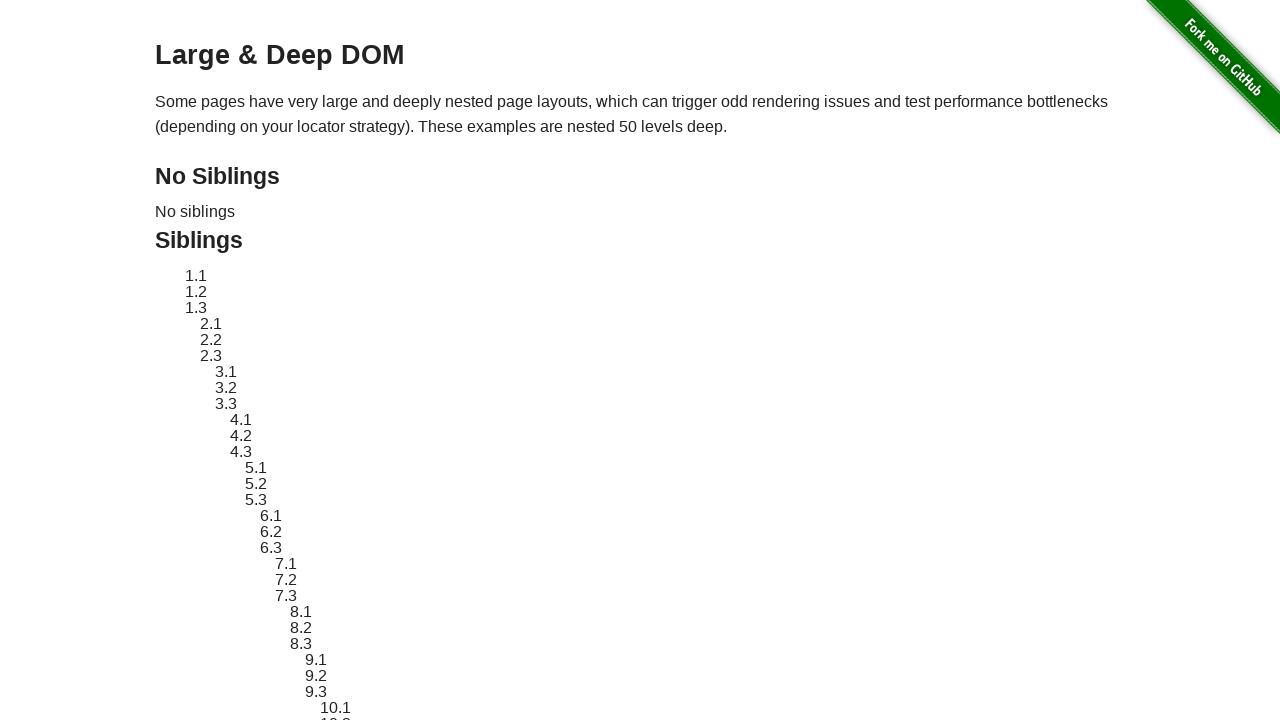